Tests prompt box (JavaScript alert) handling by clicking a button to trigger a prompt, entering text, and accepting it

Starting URL: https://www.hyrtutorials.com/p/alertsdemo.html

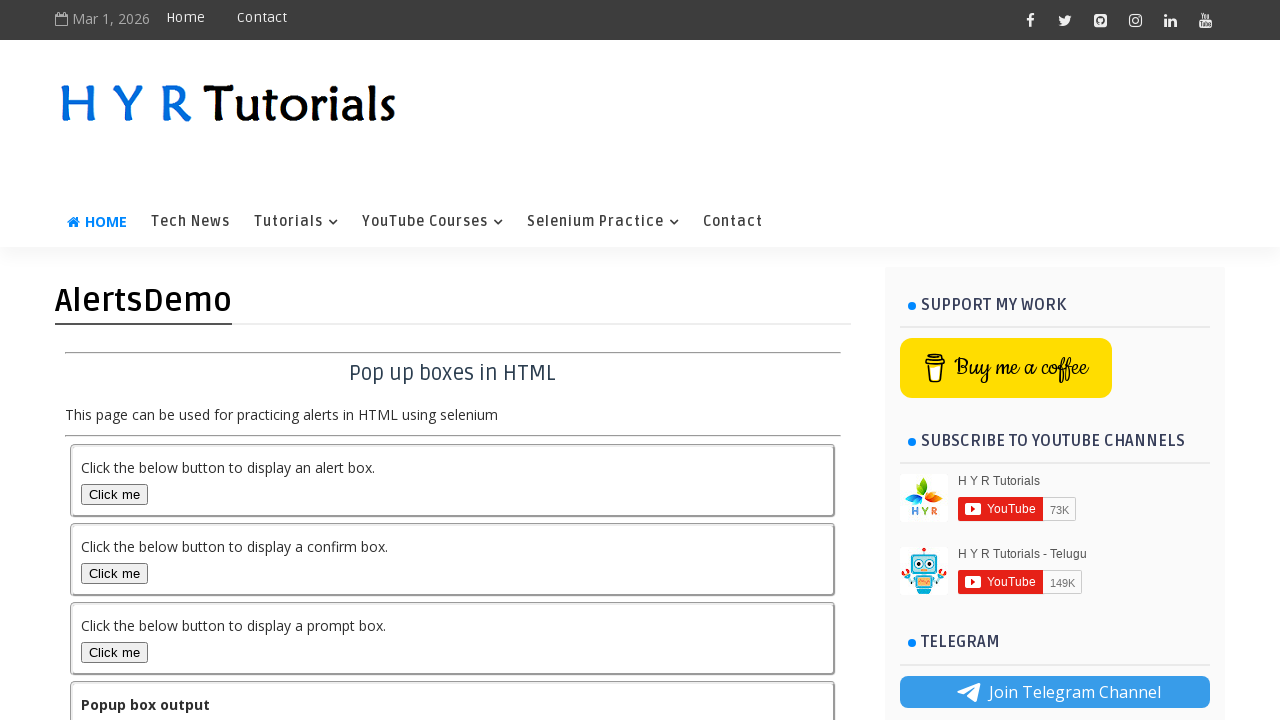

Set up dialog handler to accept prompt with text 'Hello'
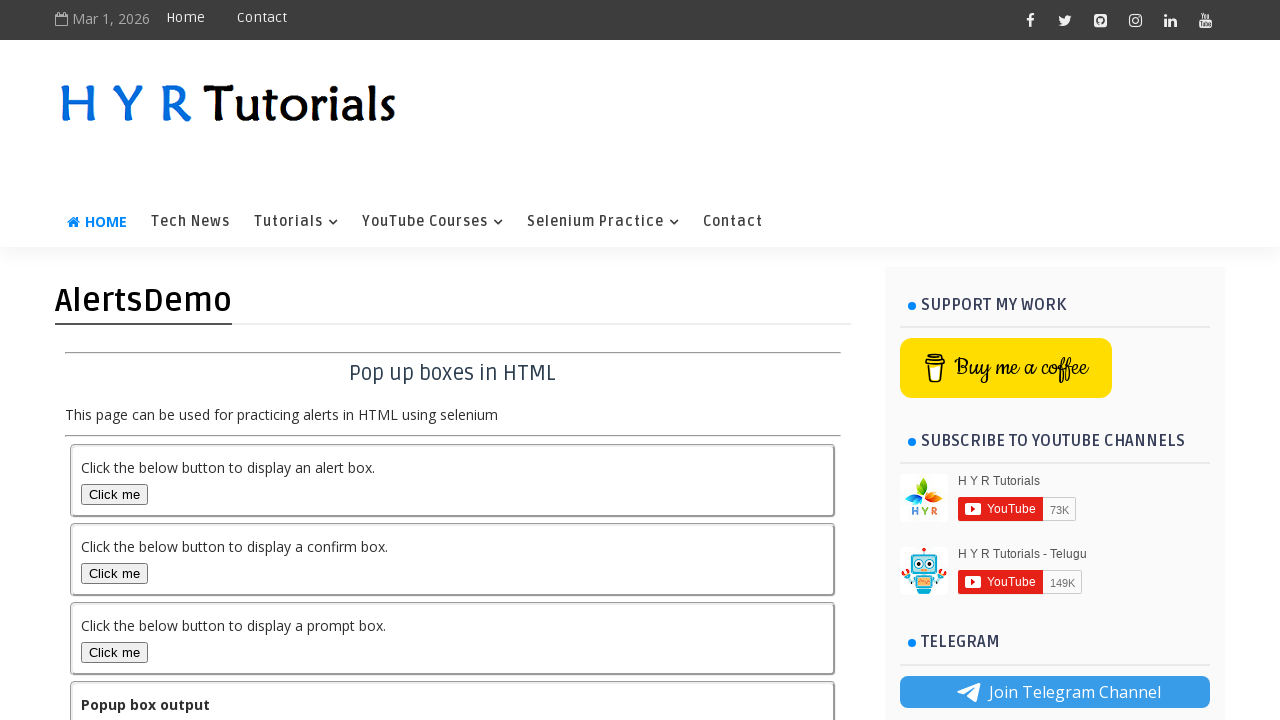

Clicked prompt box button to trigger alert at (114, 652) on button#promptBox
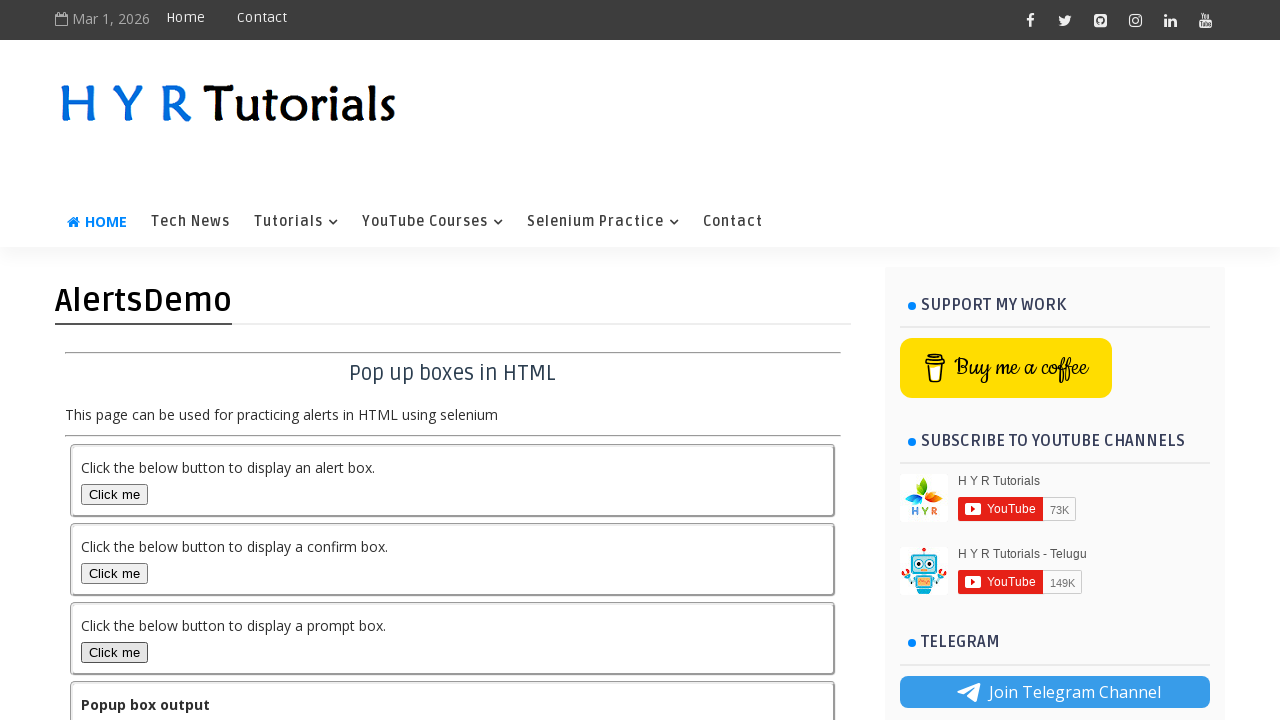

Prompt output element loaded and verified
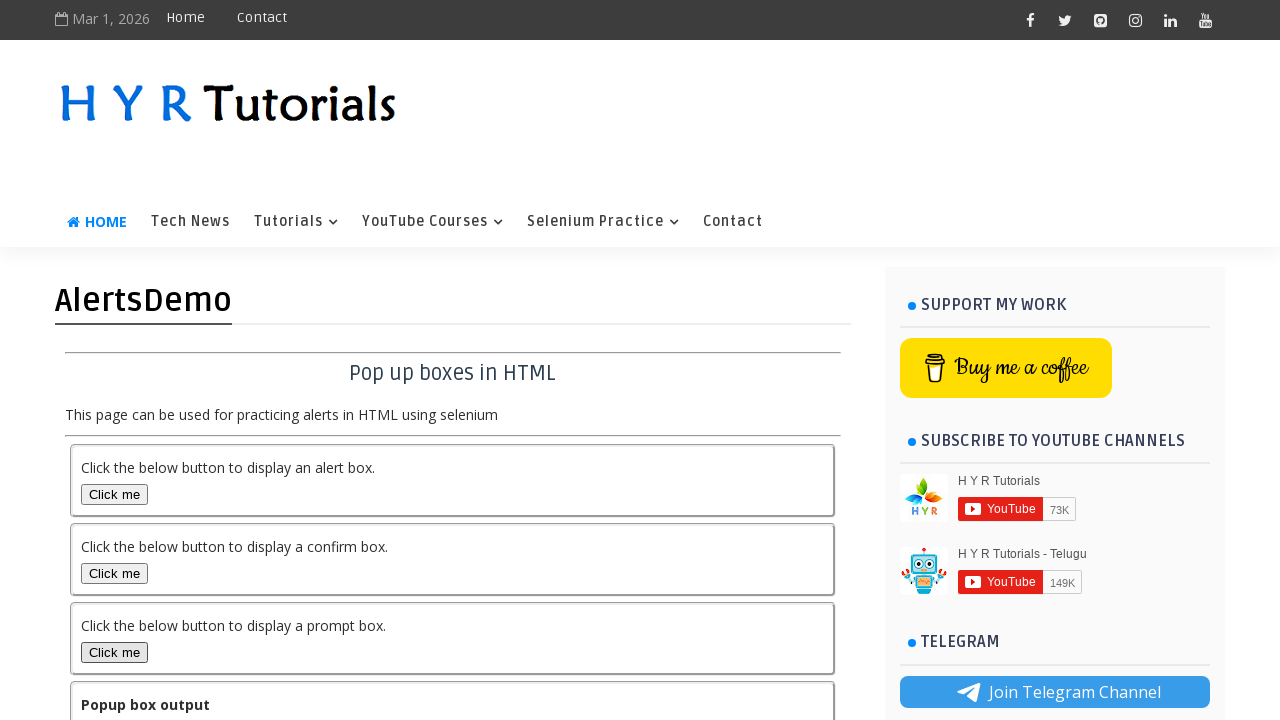

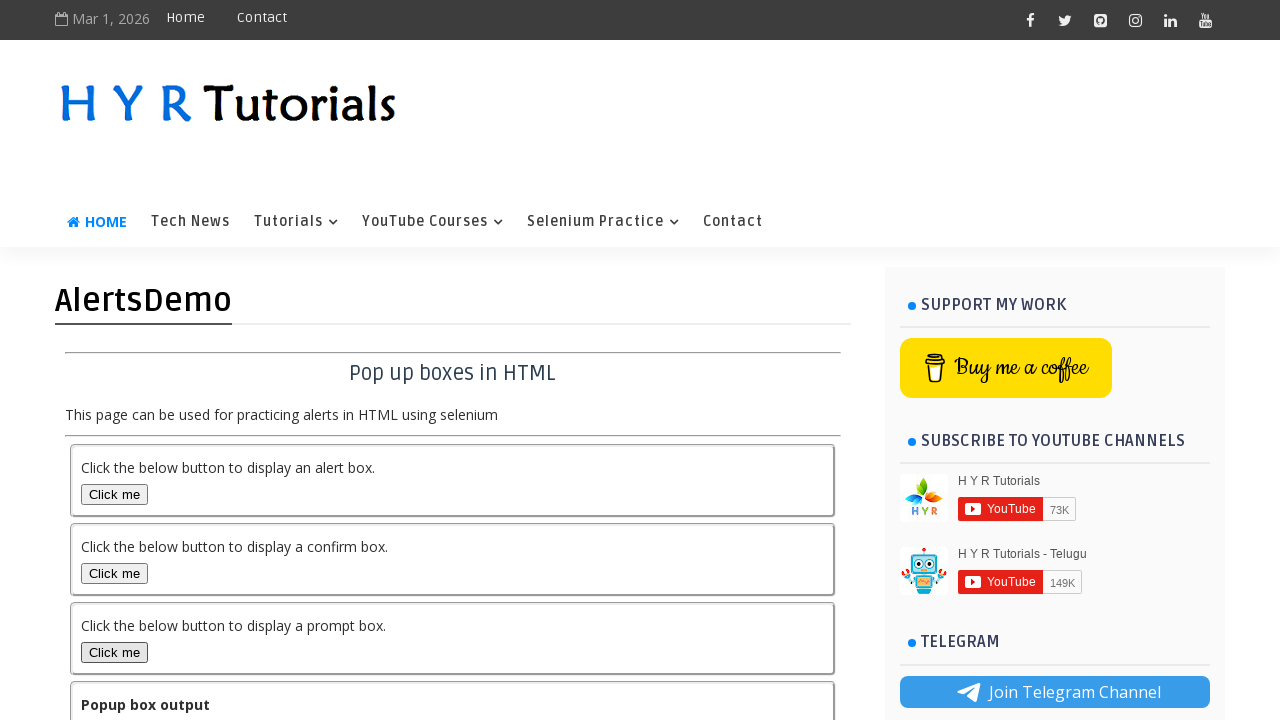